Navigates to an automation practice page and verifies that footer links are accessible by checking their HTTP response codes

Starting URL: https://rahulshettyacademy.com/AutomationPractice/

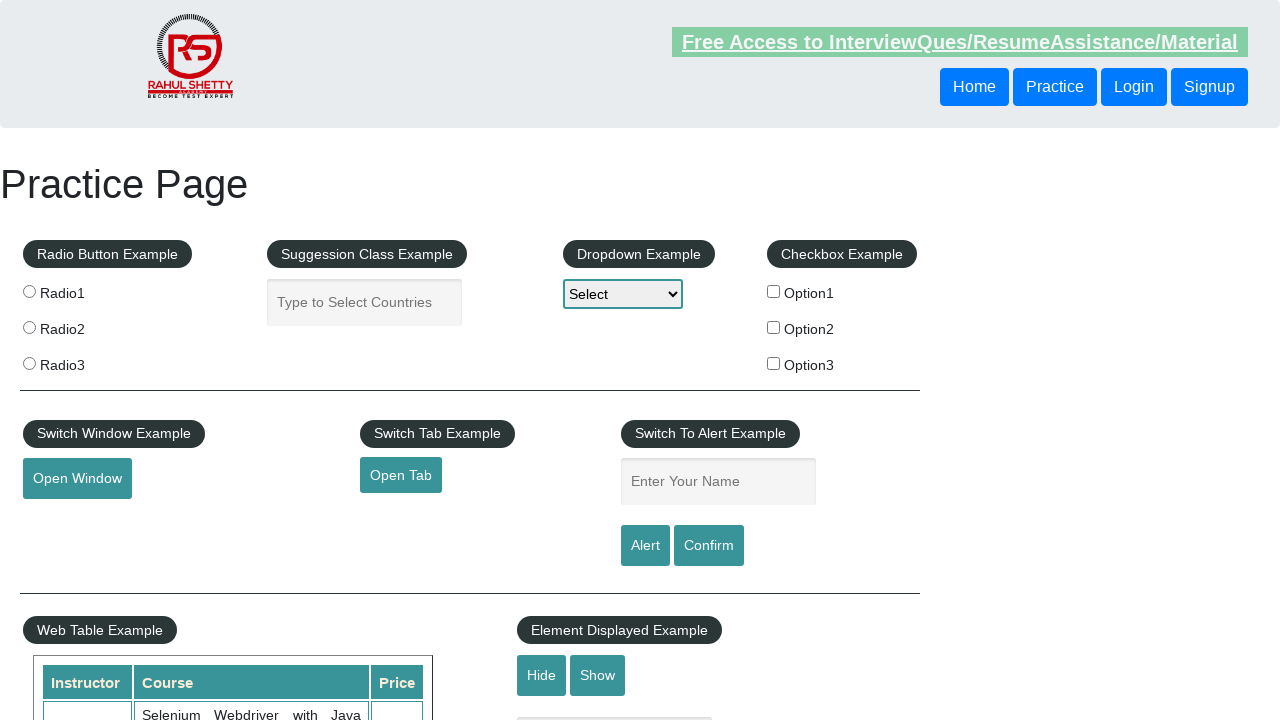

Waited for footer links to load
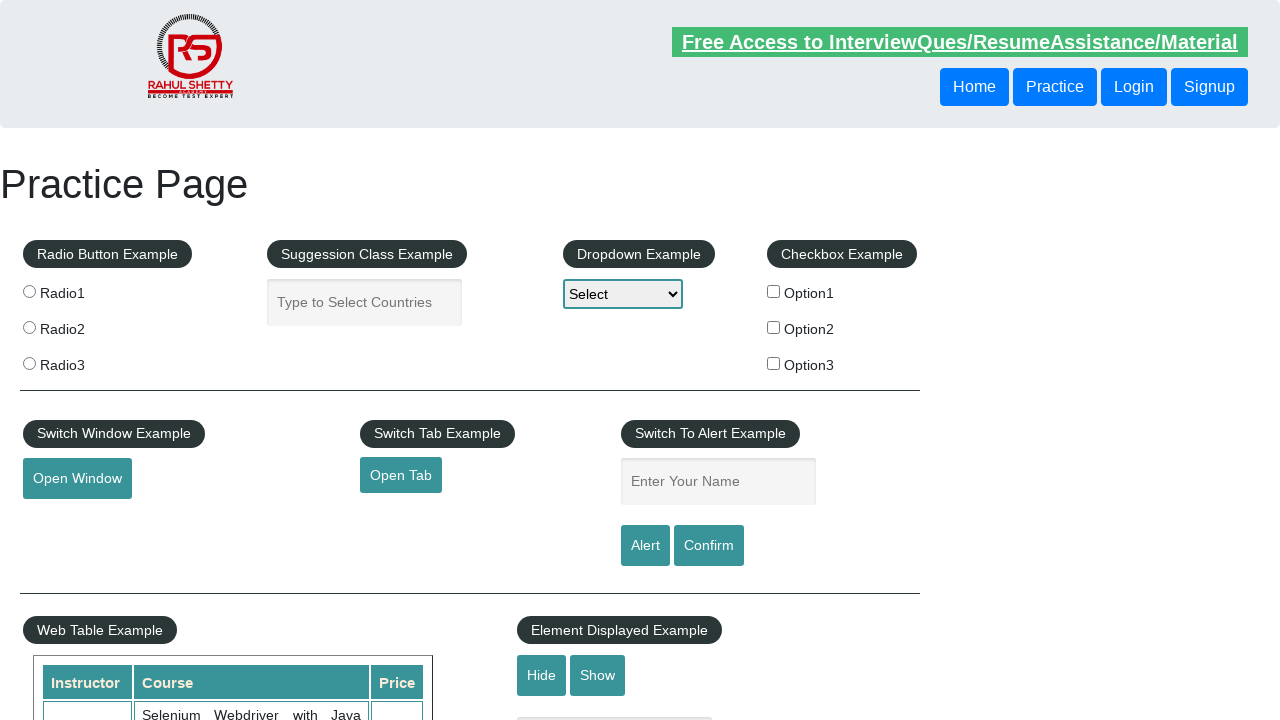

Retrieved all footer links
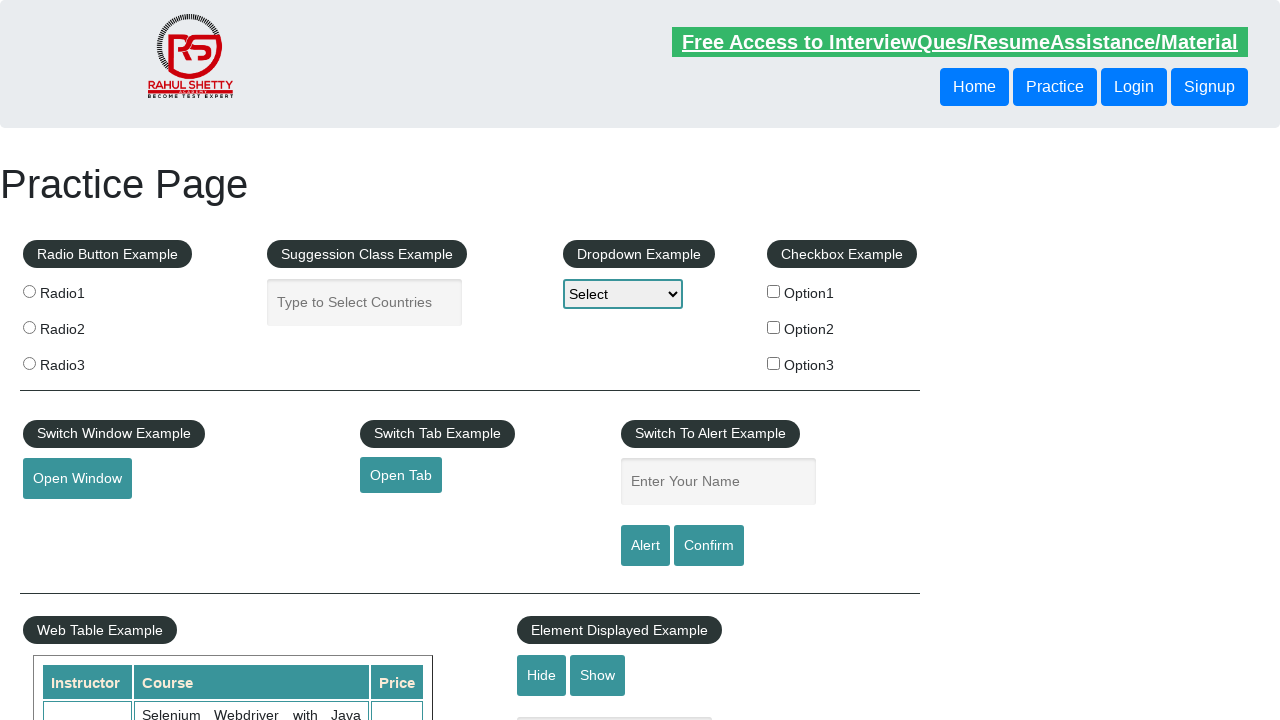

Verified that footer links are present (20 links found)
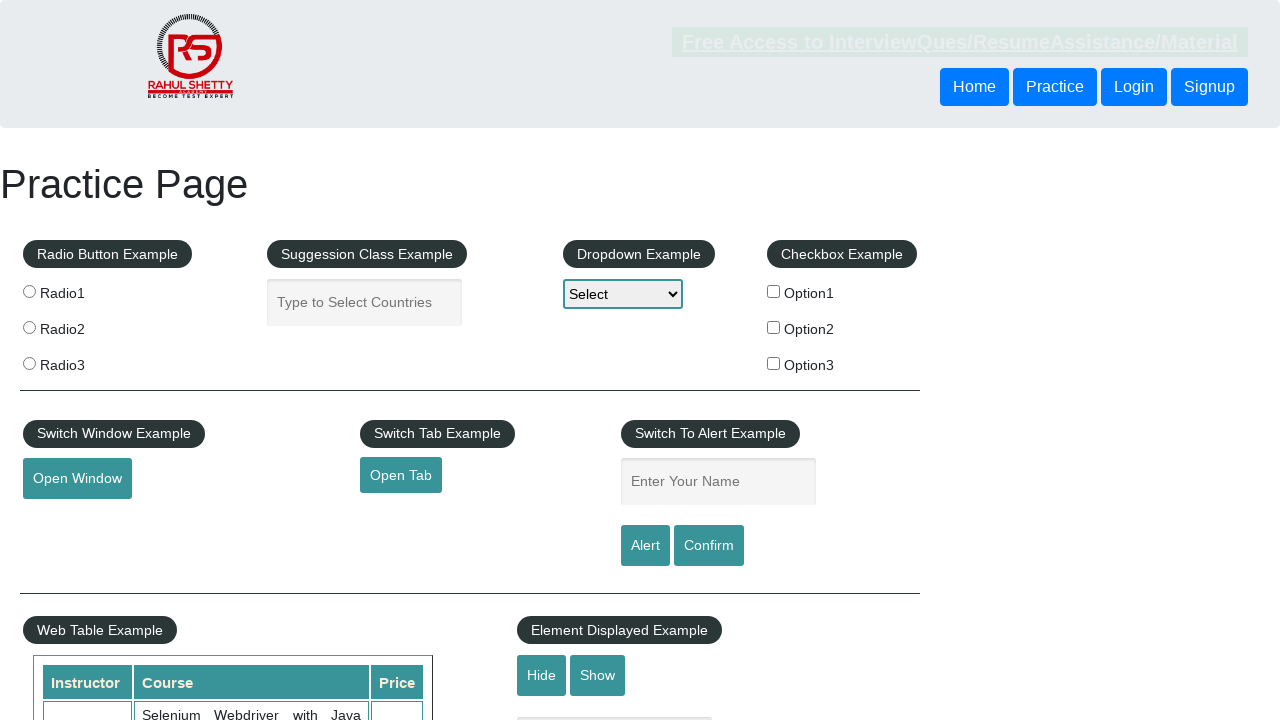

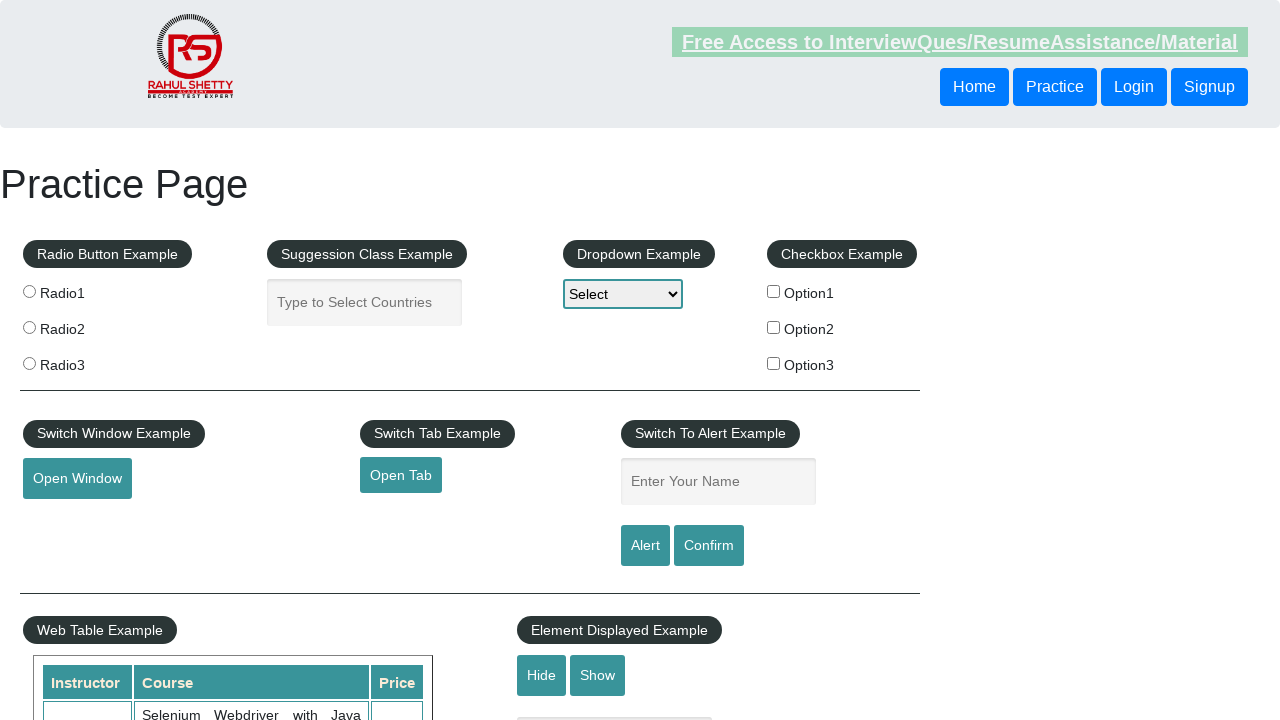